Tests the datepicker functionality by clicking on the datepicker input, navigating to August 2026 using the "Next" button, and selecting the 22nd day.

Starting URL: https://testautomationpractice.blogspot.com/

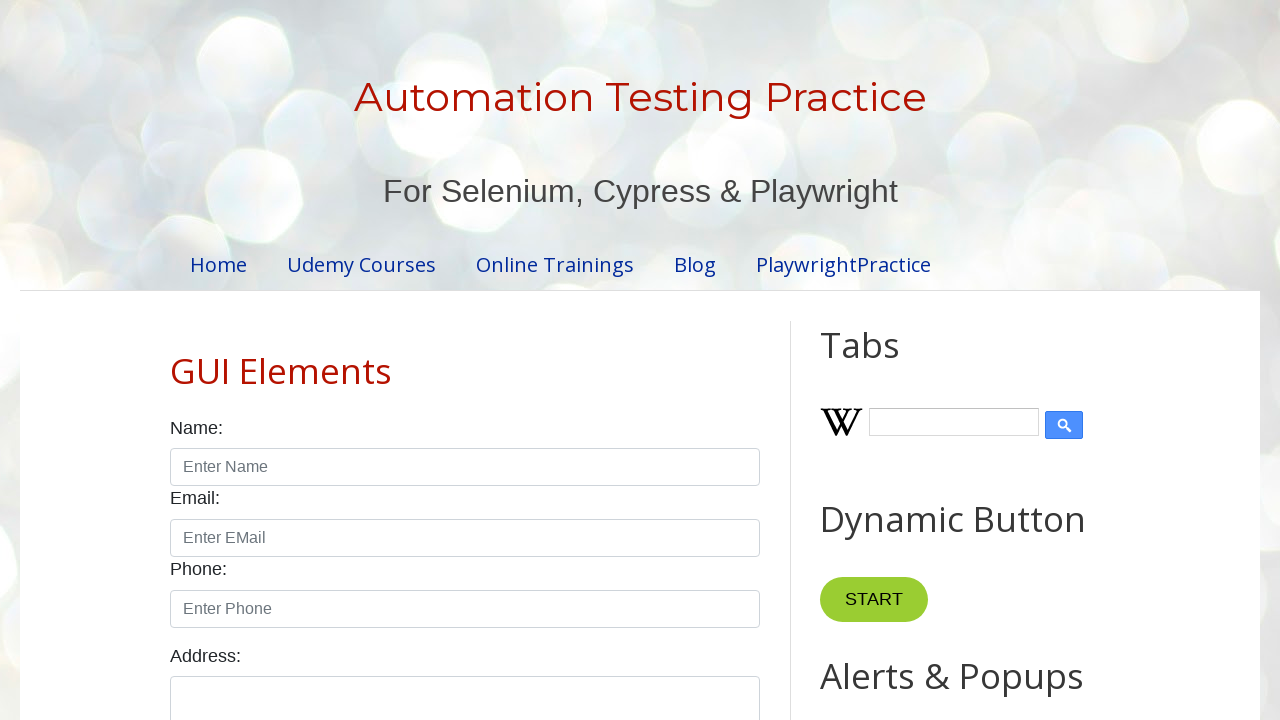

Clicked on datepicker input to open calendar at (515, 360) on #datepicker
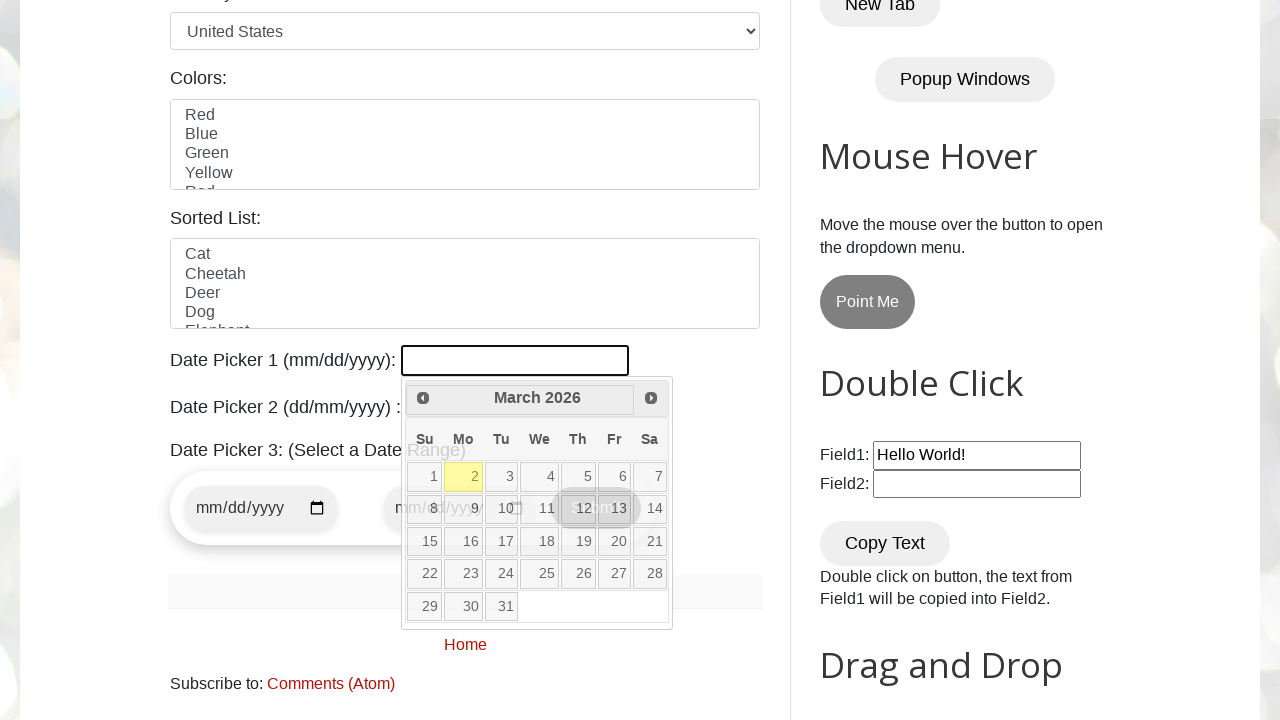

Retrieved current year from datepicker
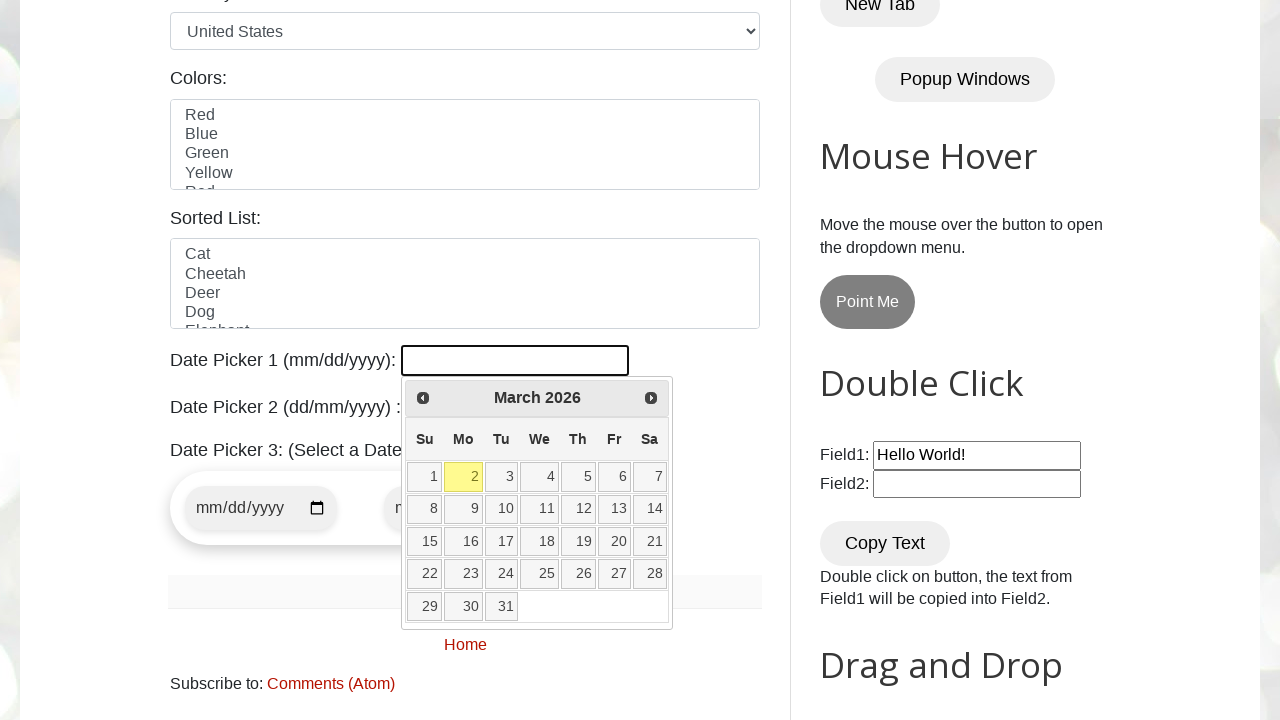

Retrieved current month from datepicker
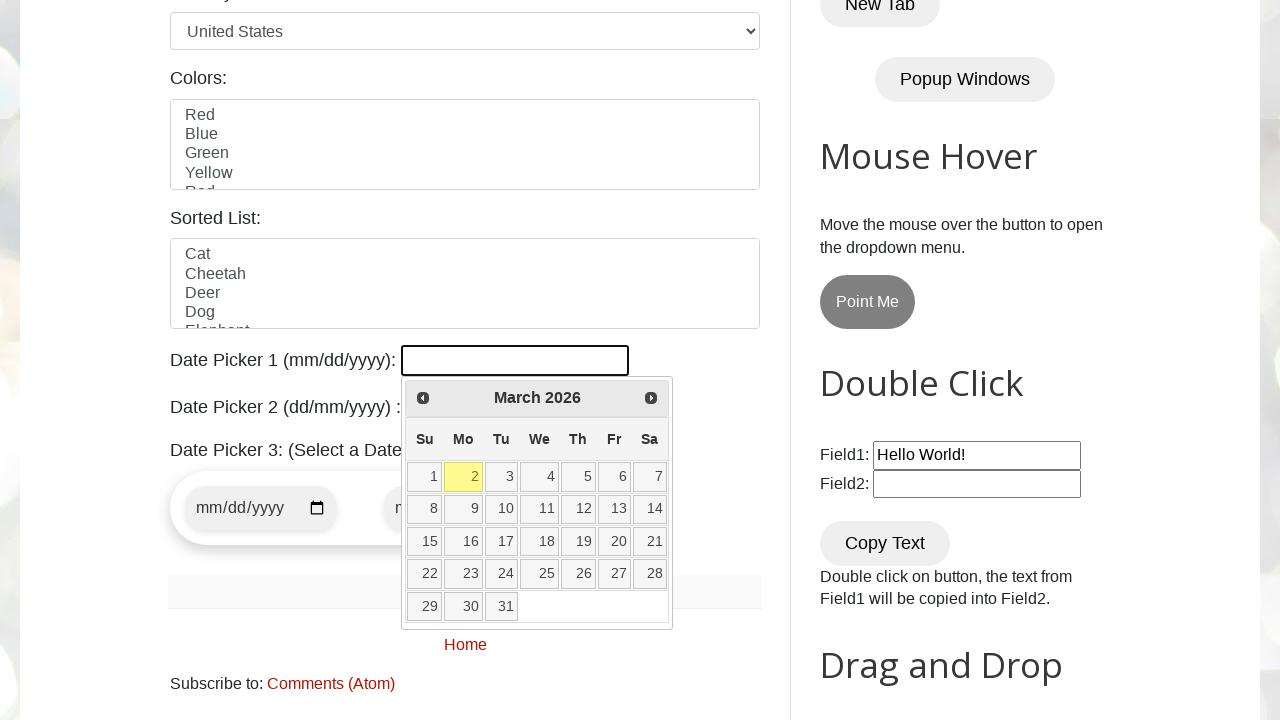

Clicked Next button to navigate to next month (current: March 2026) at (651, 398) on span:has-text("Next")
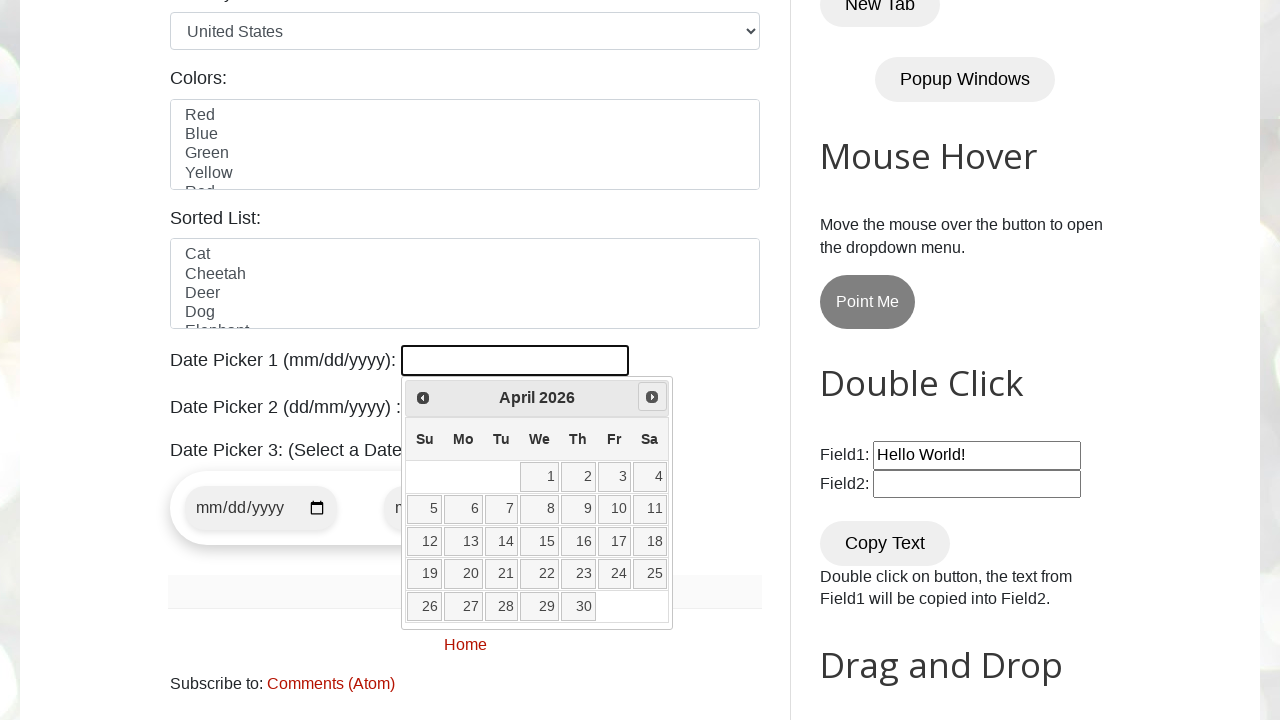

Waited for calendar to update after navigation
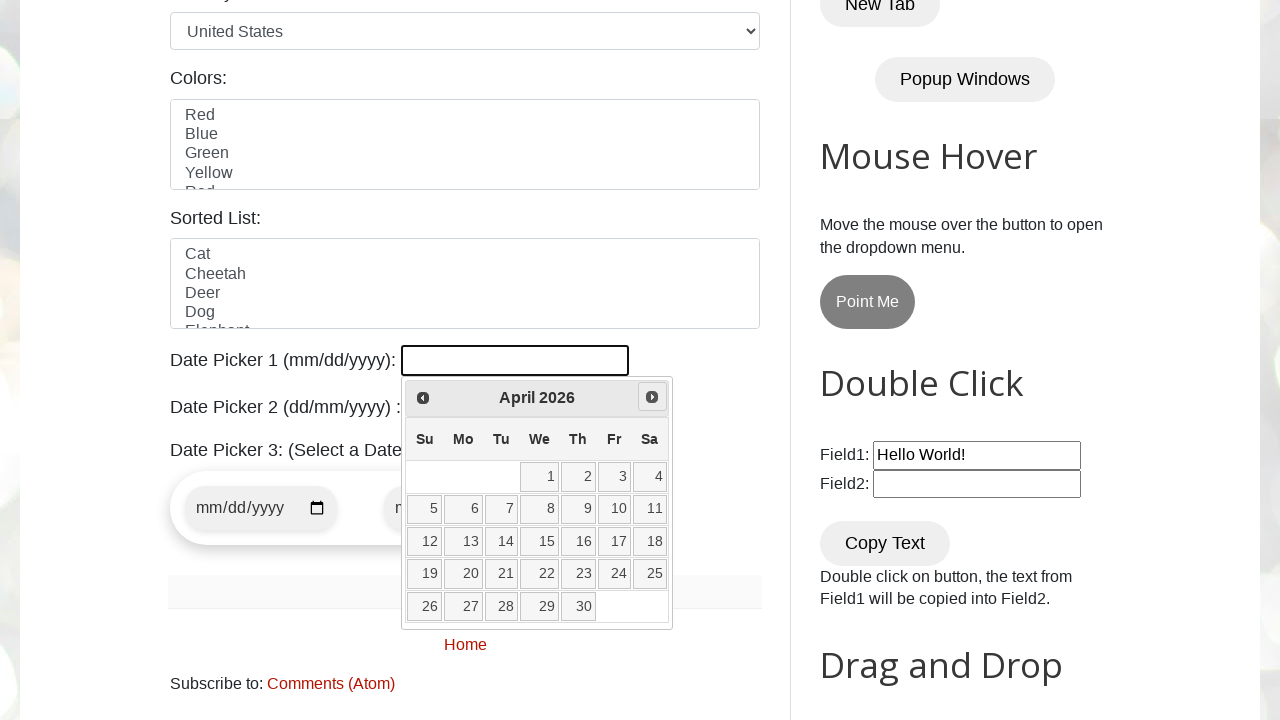

Retrieved current year from datepicker
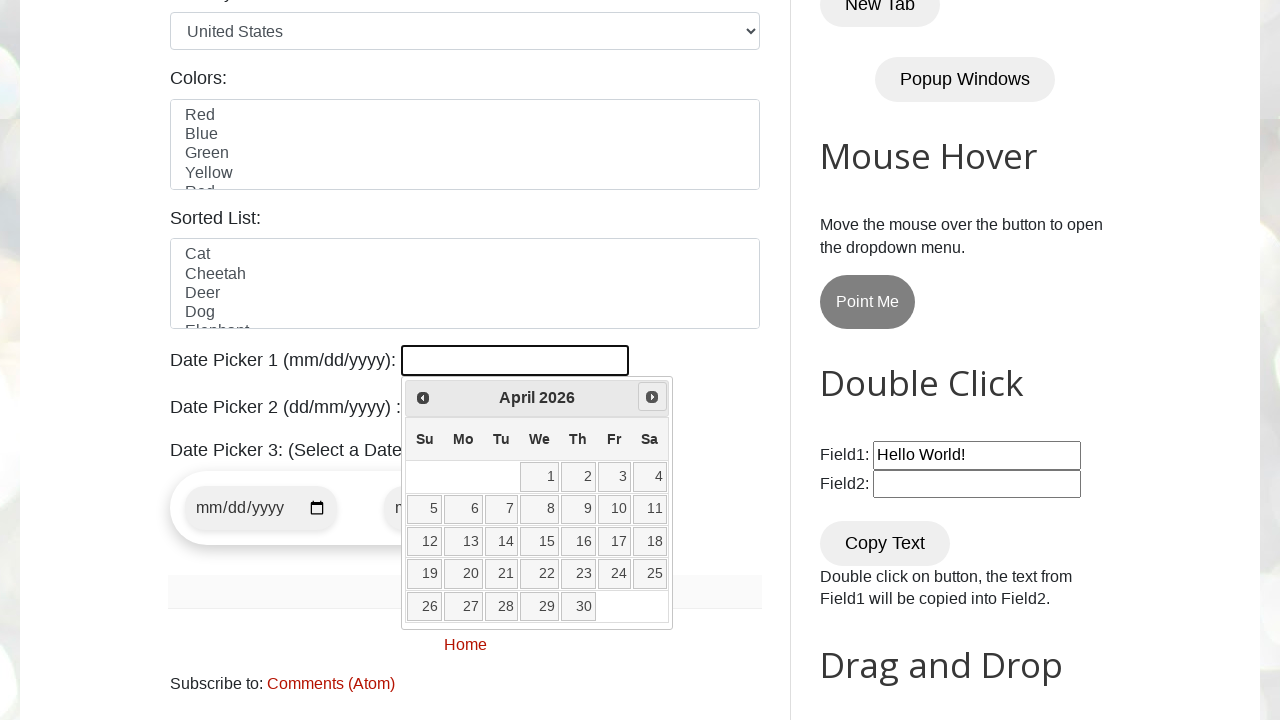

Retrieved current month from datepicker
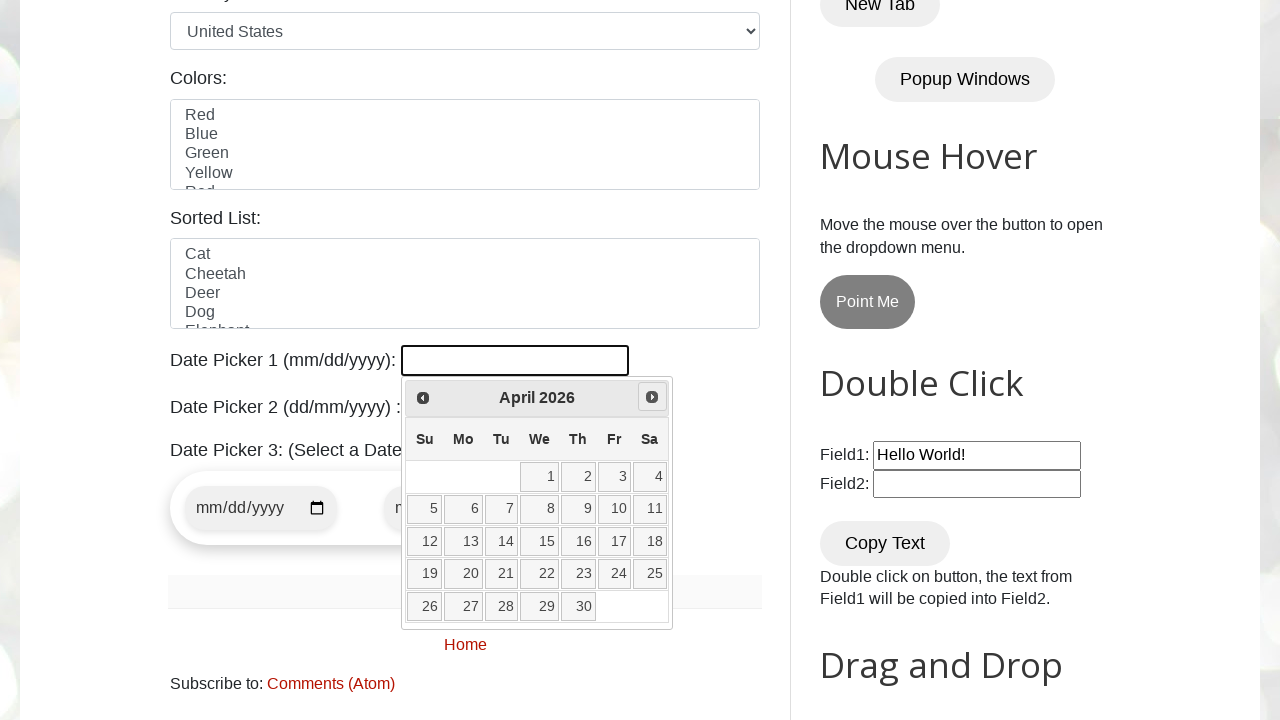

Clicked Next button to navigate to next month (current: April 2026) at (652, 397) on span:has-text("Next")
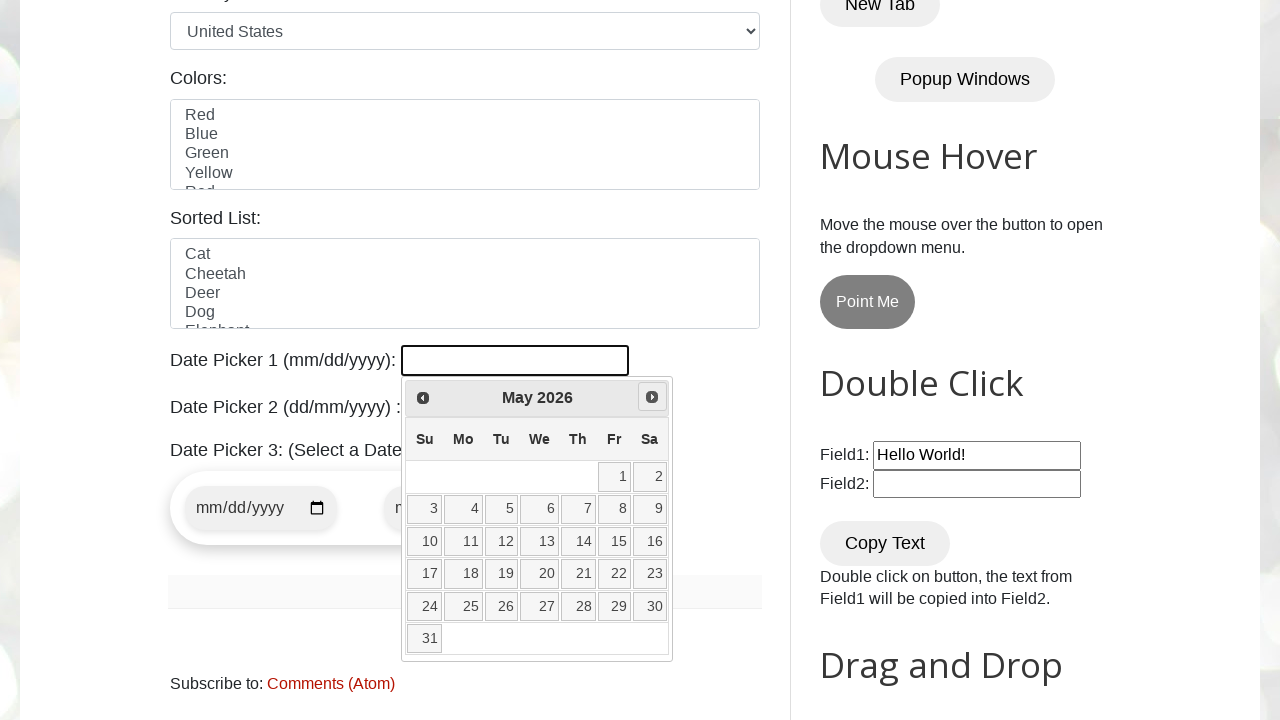

Waited for calendar to update after navigation
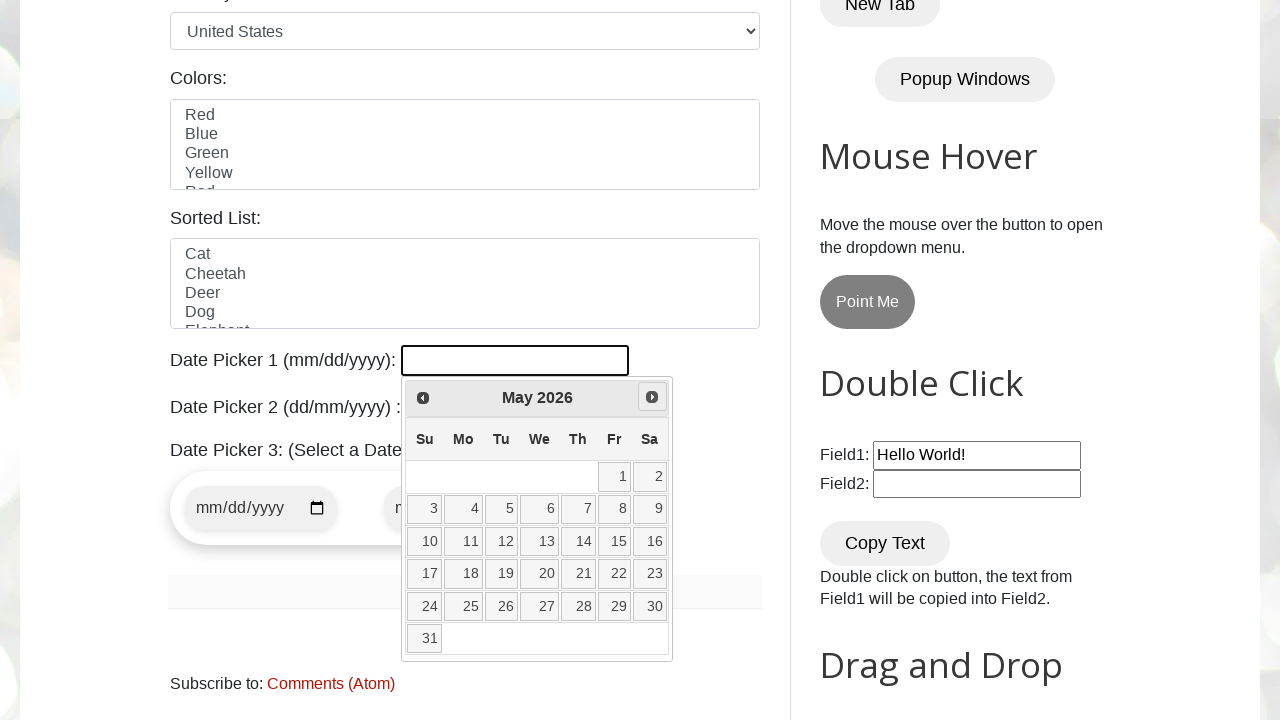

Retrieved current year from datepicker
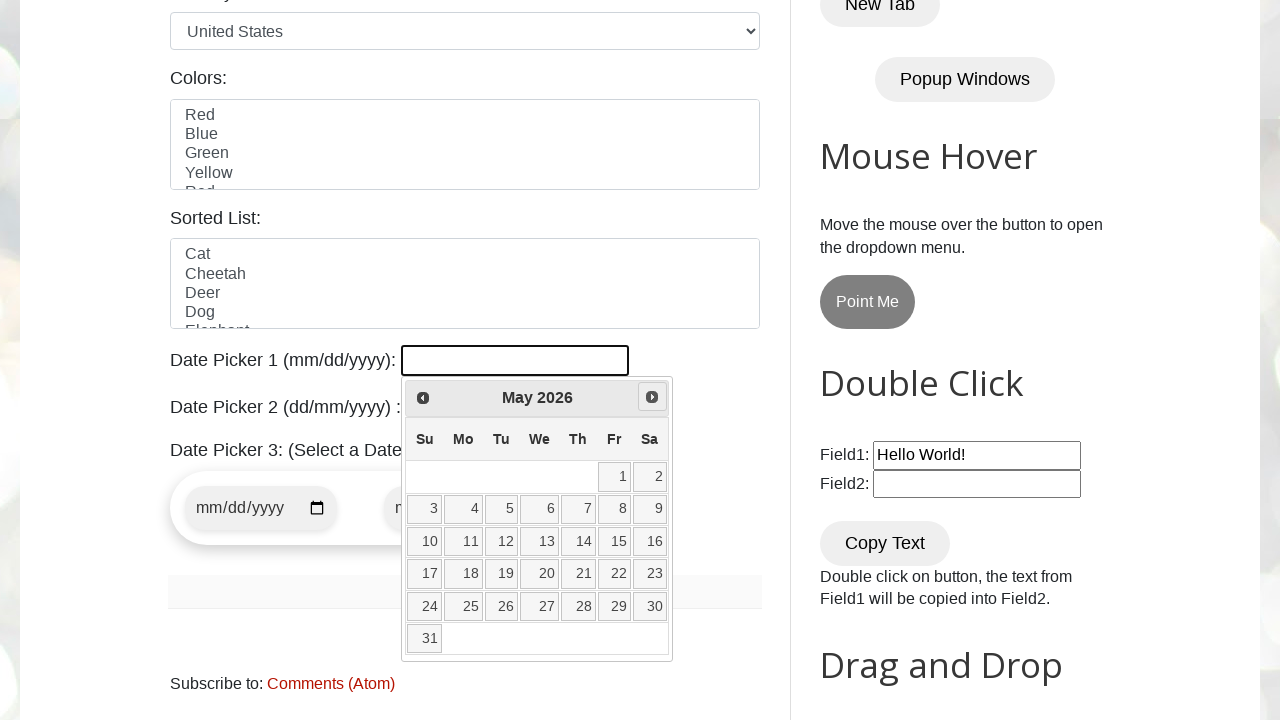

Retrieved current month from datepicker
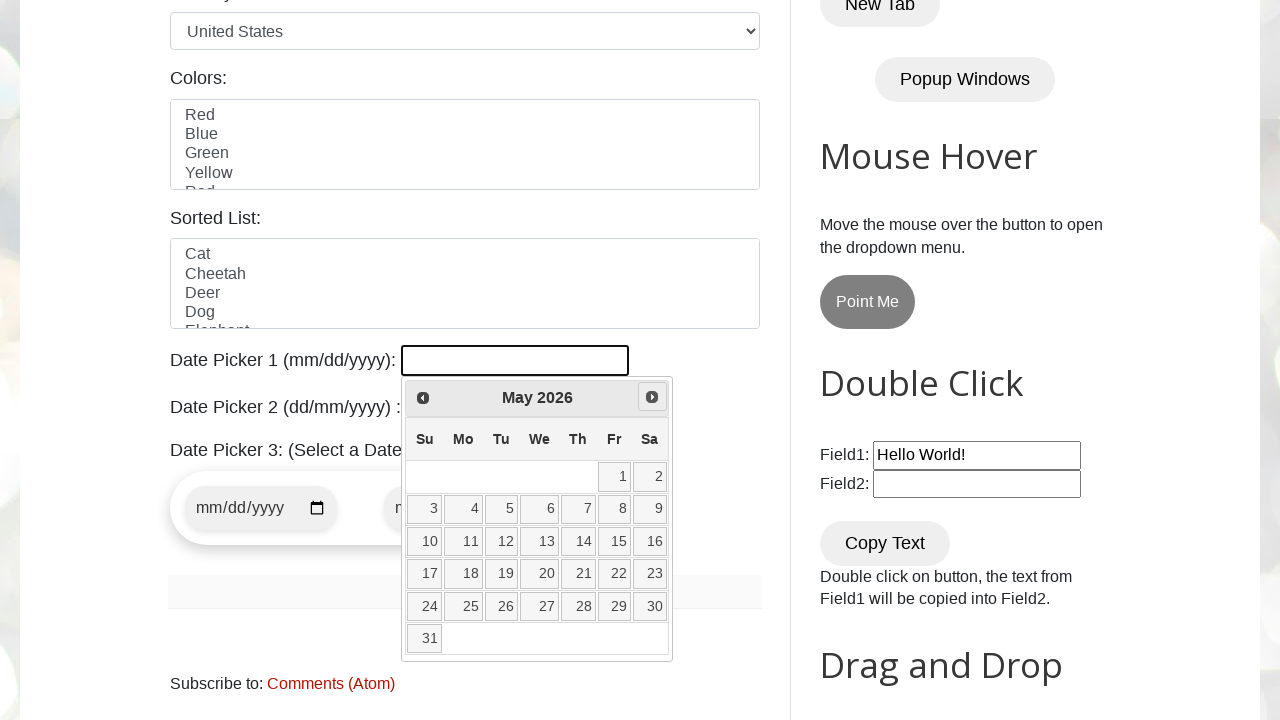

Clicked Next button to navigate to next month (current: May 2026) at (652, 397) on span:has-text("Next")
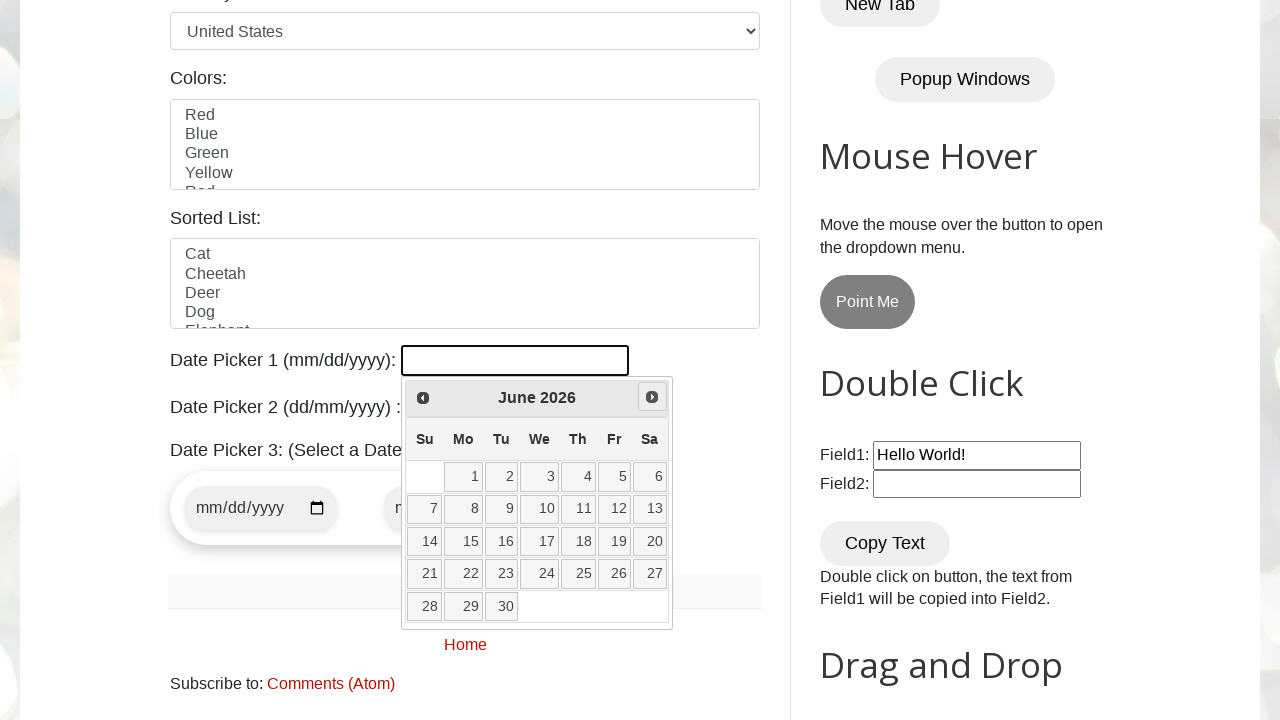

Waited for calendar to update after navigation
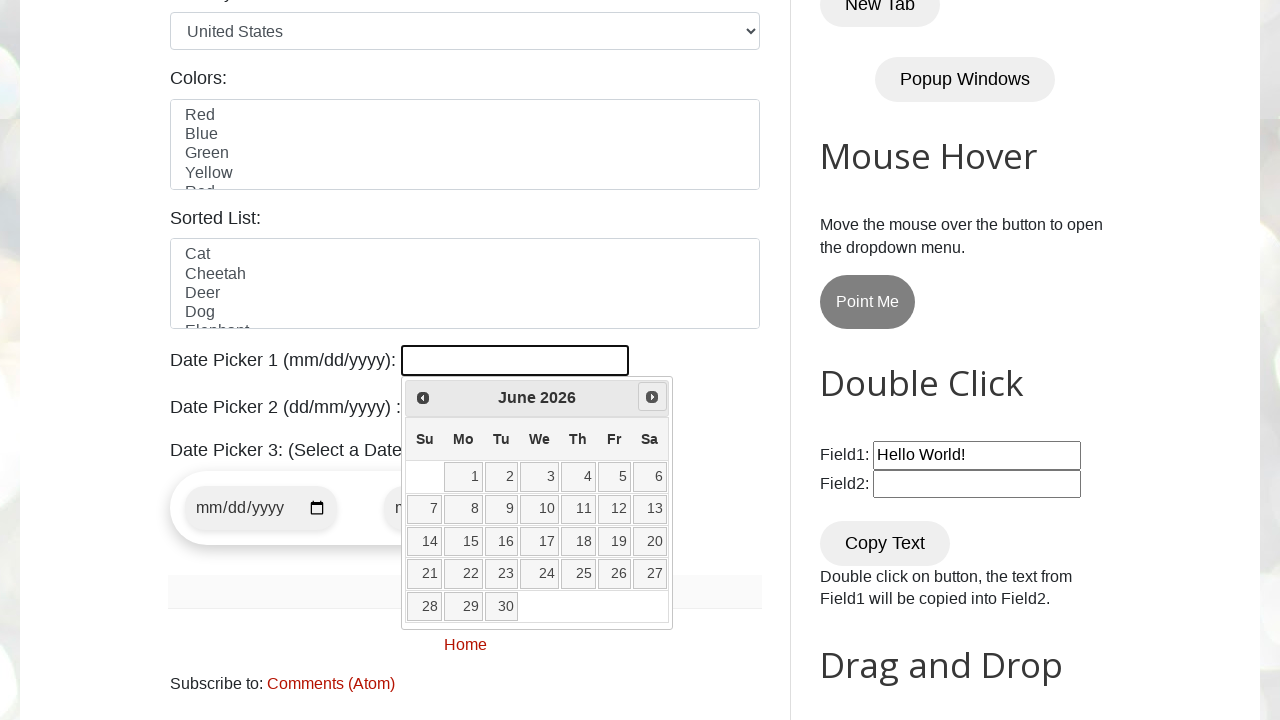

Retrieved current year from datepicker
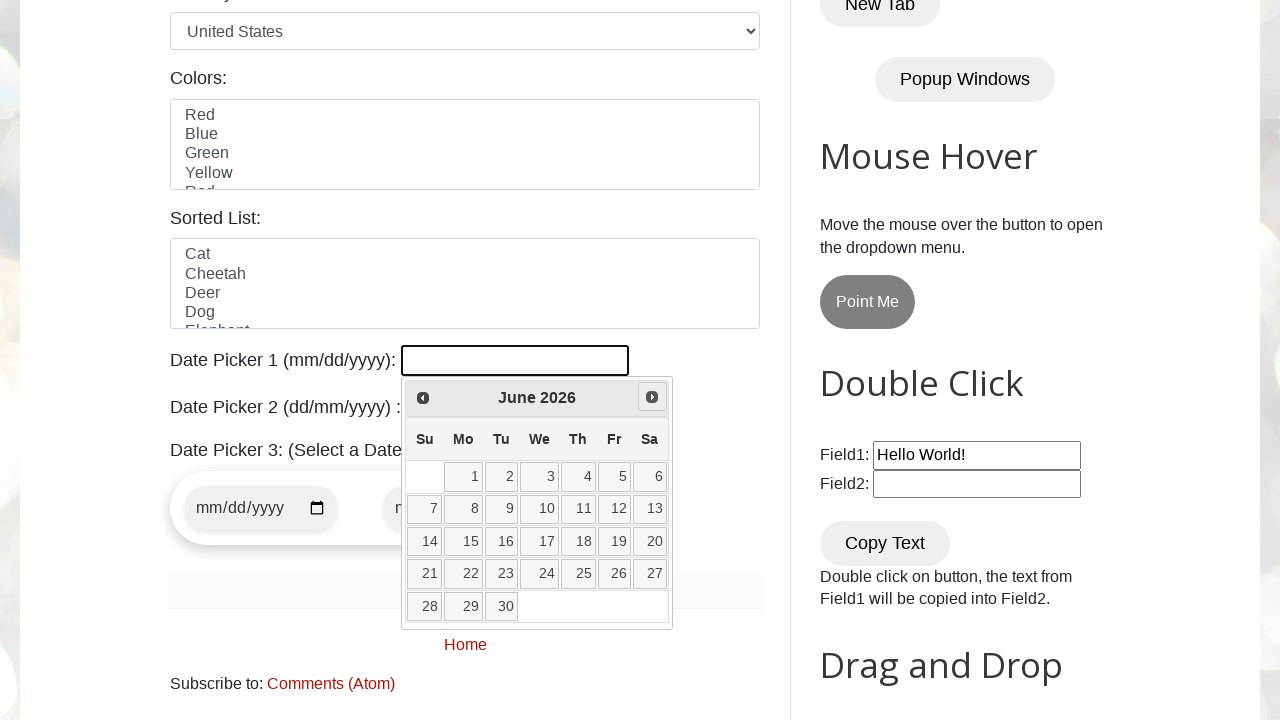

Retrieved current month from datepicker
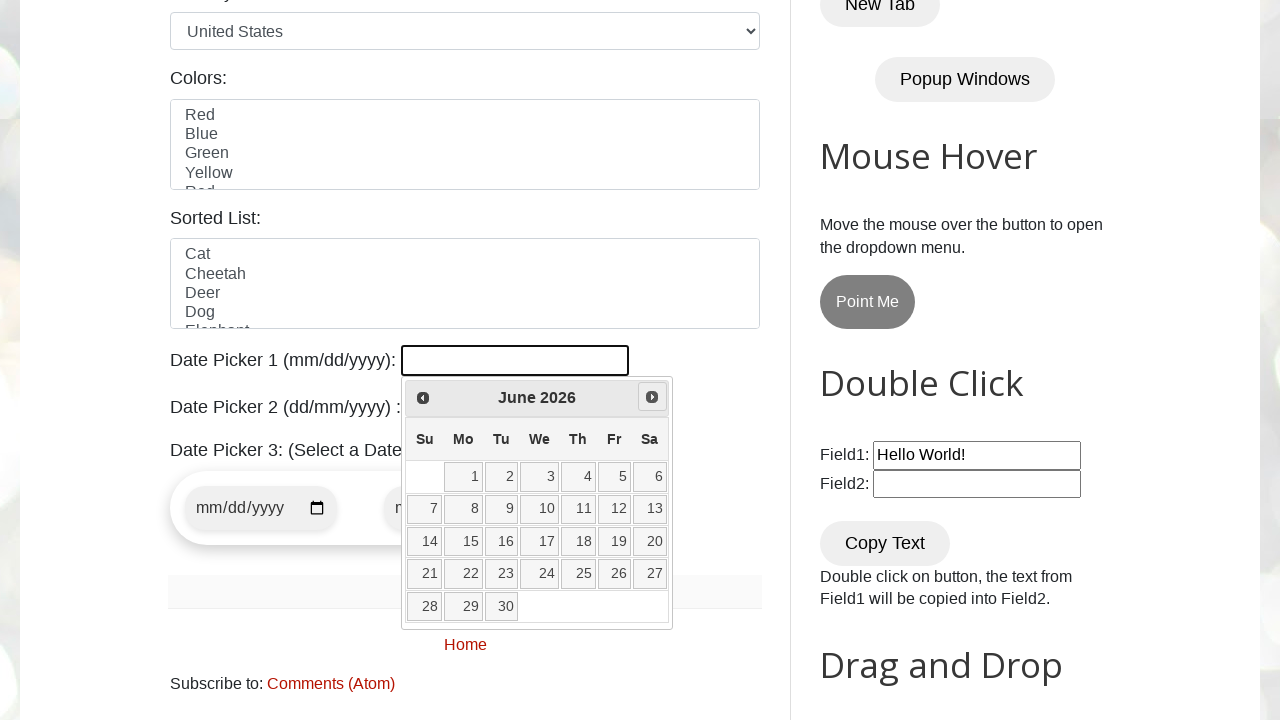

Clicked Next button to navigate to next month (current: June 2026) at (652, 397) on span:has-text("Next")
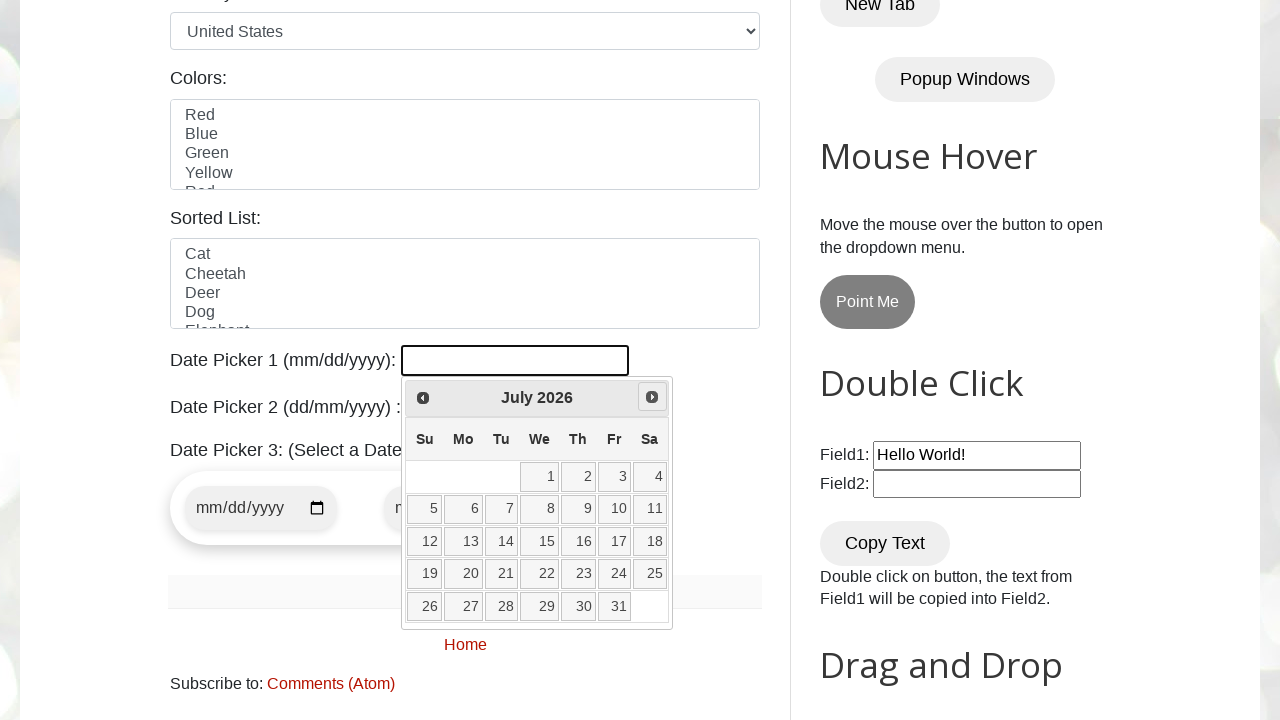

Waited for calendar to update after navigation
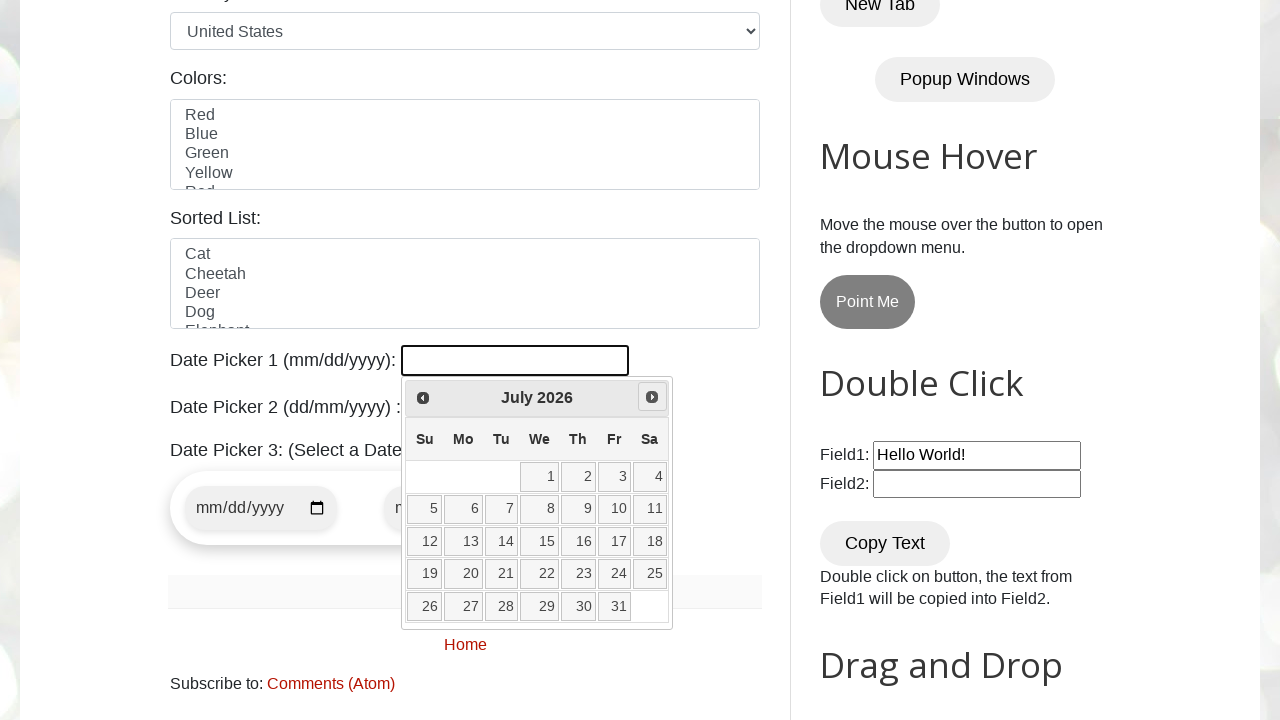

Retrieved current year from datepicker
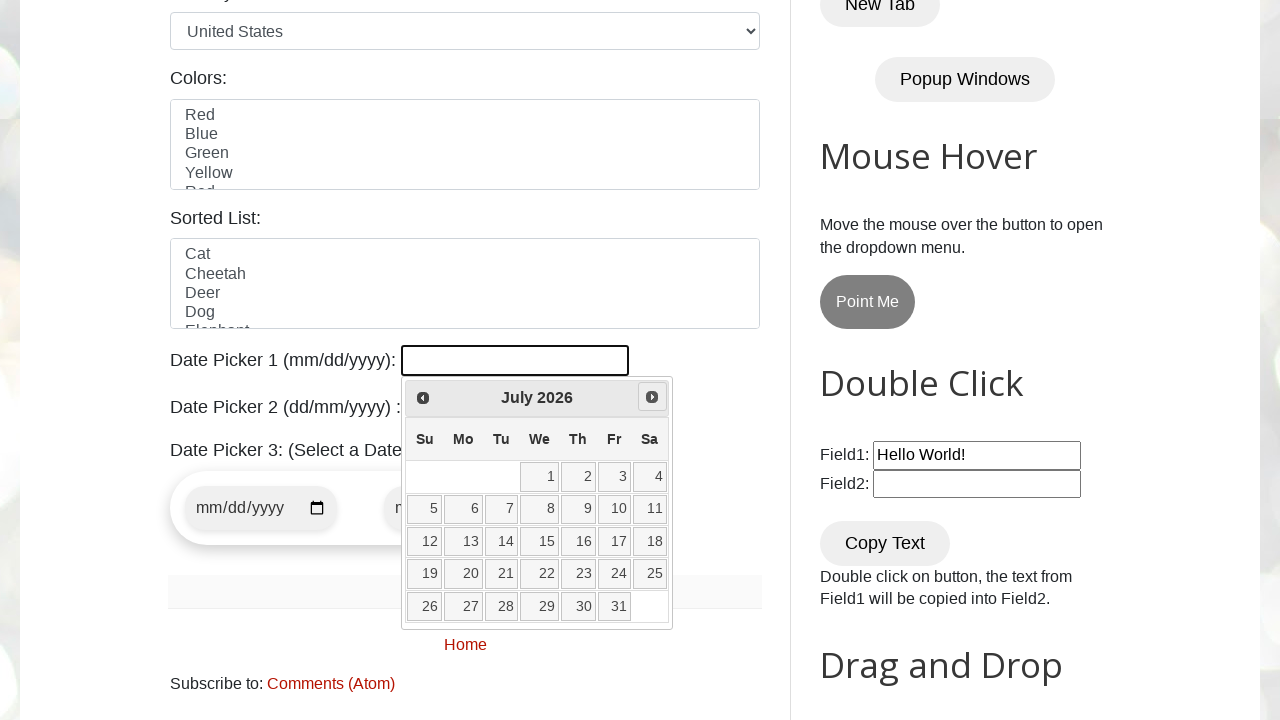

Retrieved current month from datepicker
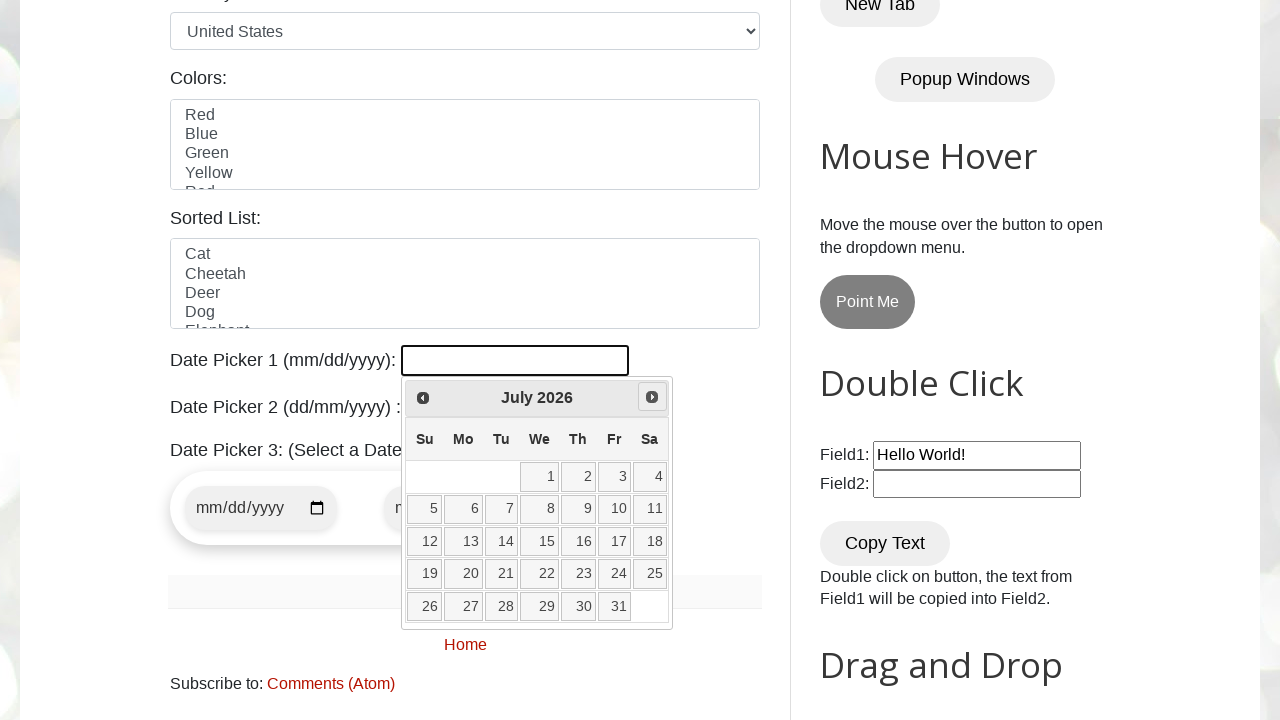

Clicked Next button to navigate to next month (current: July 2026) at (652, 397) on span:has-text("Next")
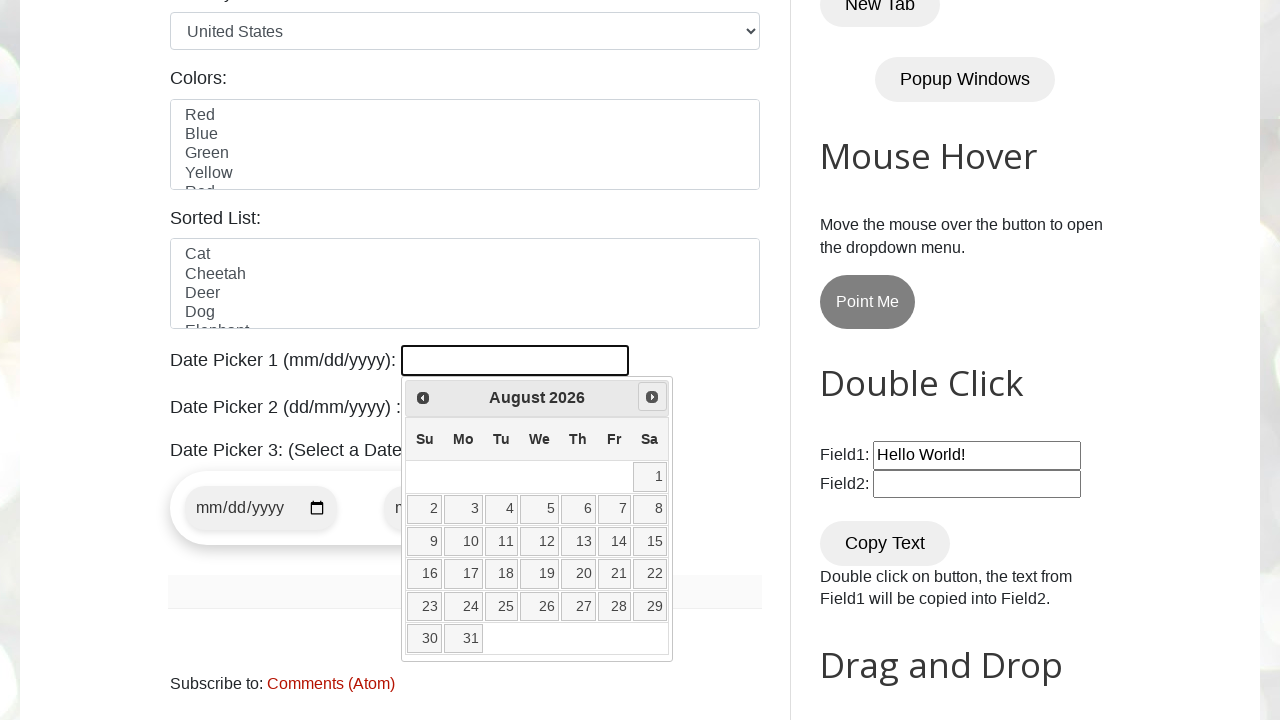

Waited for calendar to update after navigation
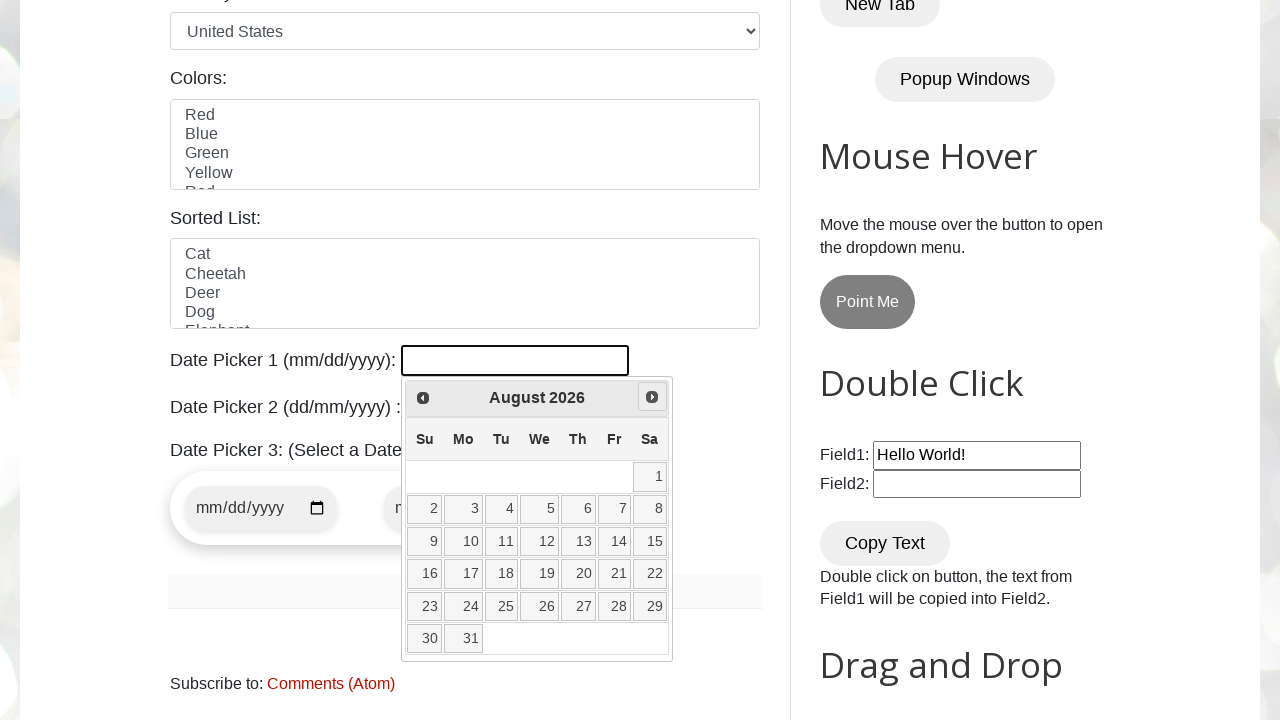

Retrieved current year from datepicker
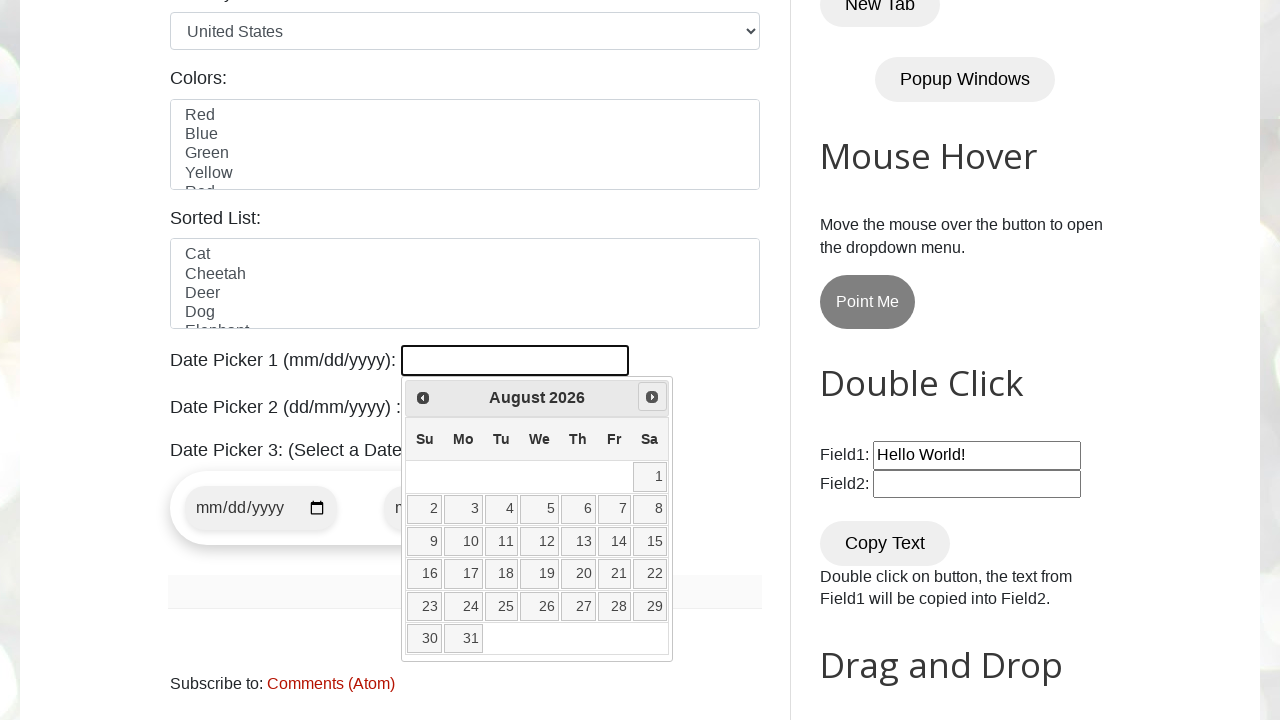

Retrieved current month from datepicker
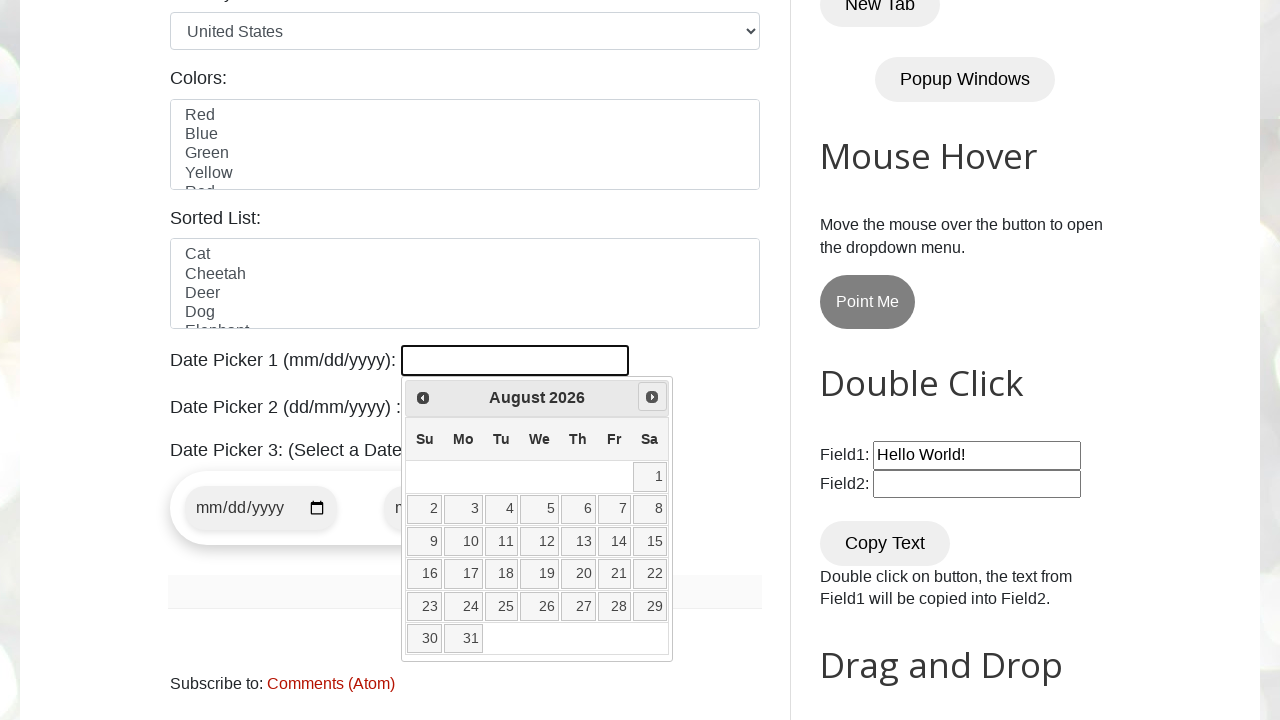

Selected August 22, 2026 from the datepicker at (650, 574) on a[data-date="22"]
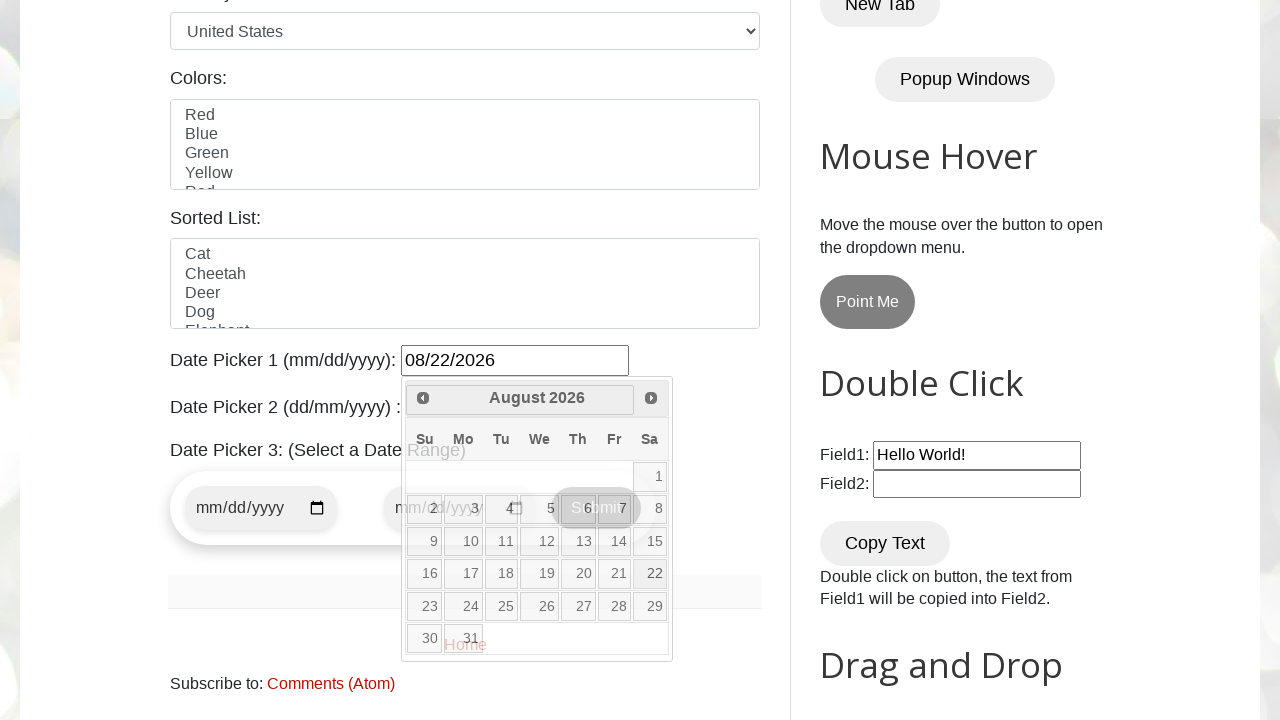

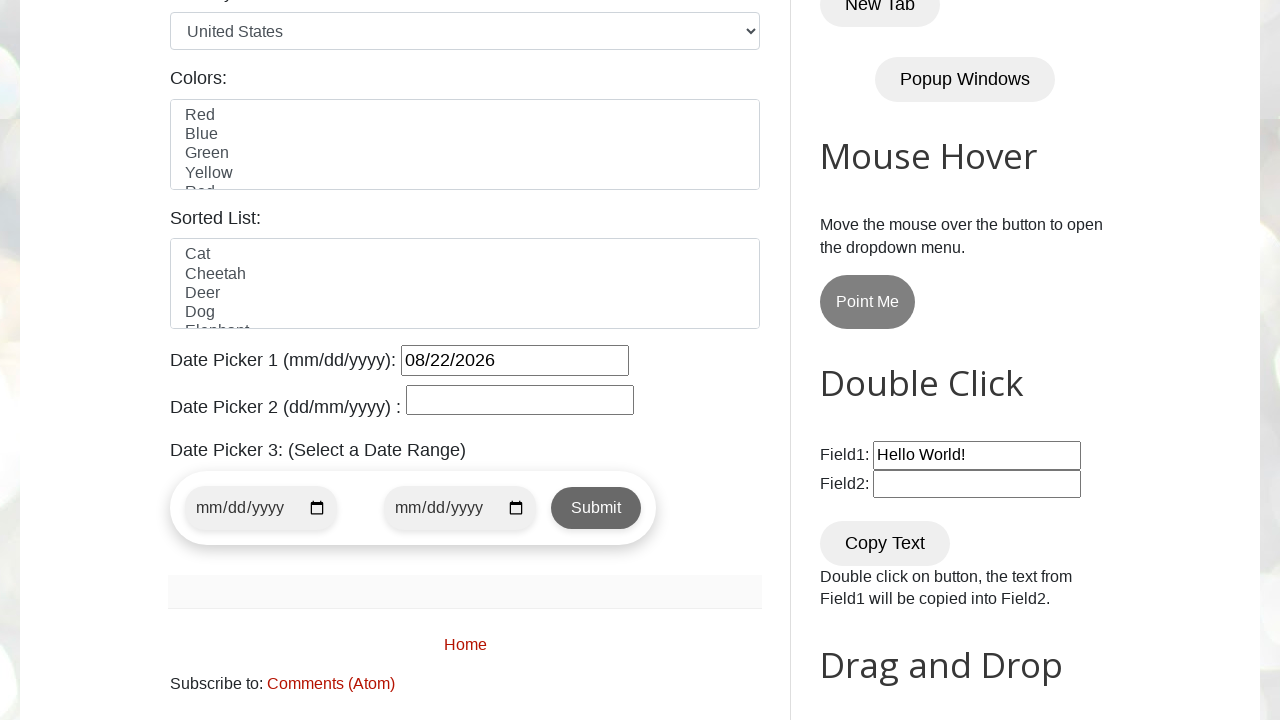